Tests confirm dialog by triggering it and dismissing (canceling) it

Starting URL: http://sahitest.com/demo/confirmTest.htm

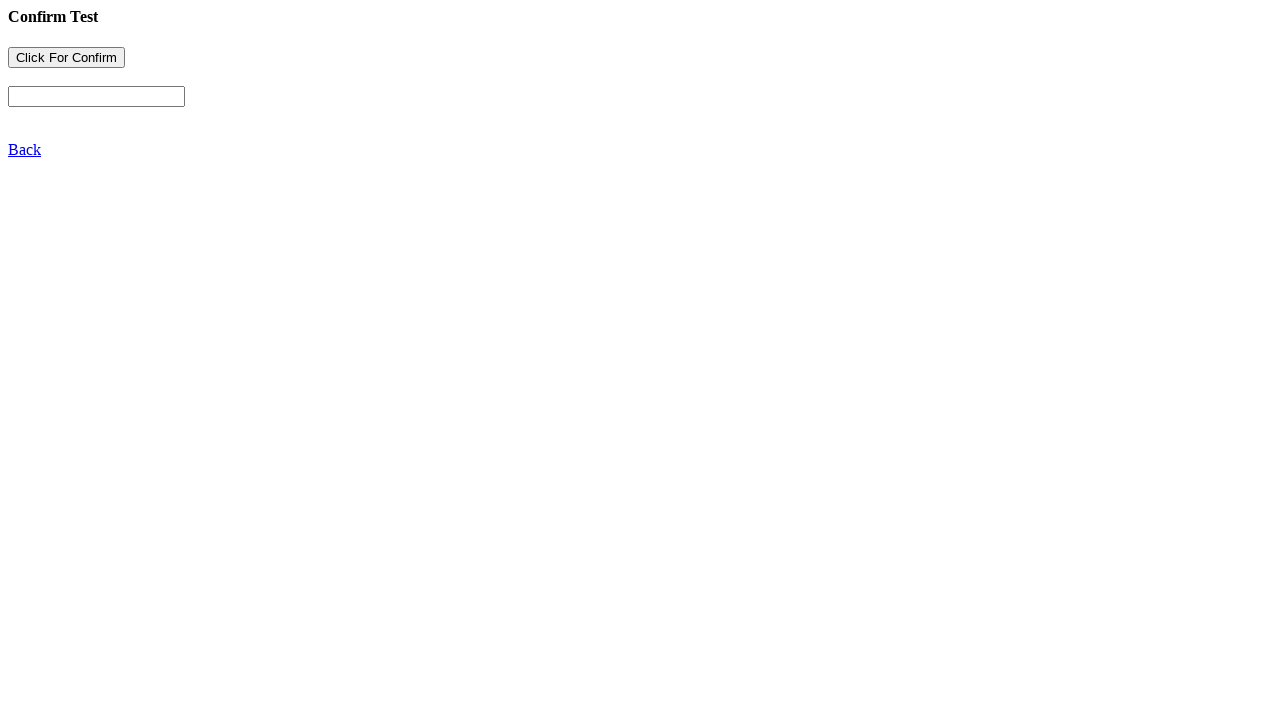

Clicked button to trigger confirm dialog at (66, 58) on input[name='b1']
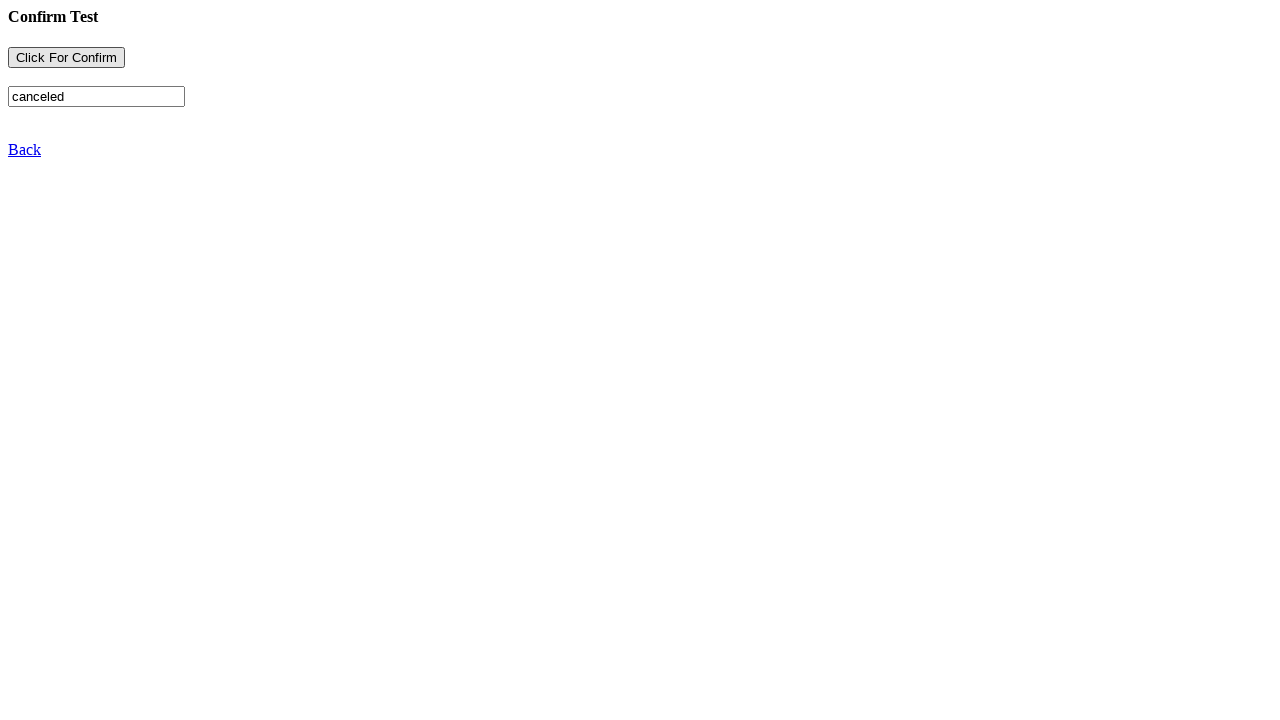

Set up dialog handler to dismiss confirm dialog
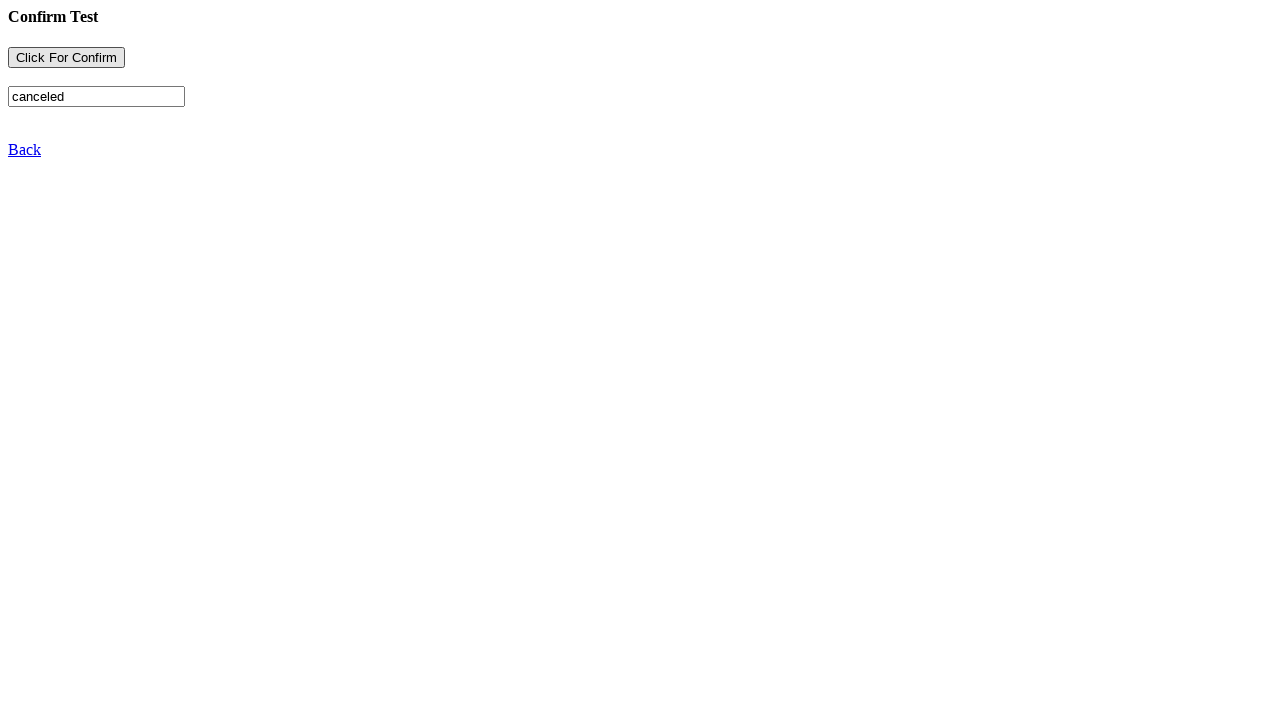

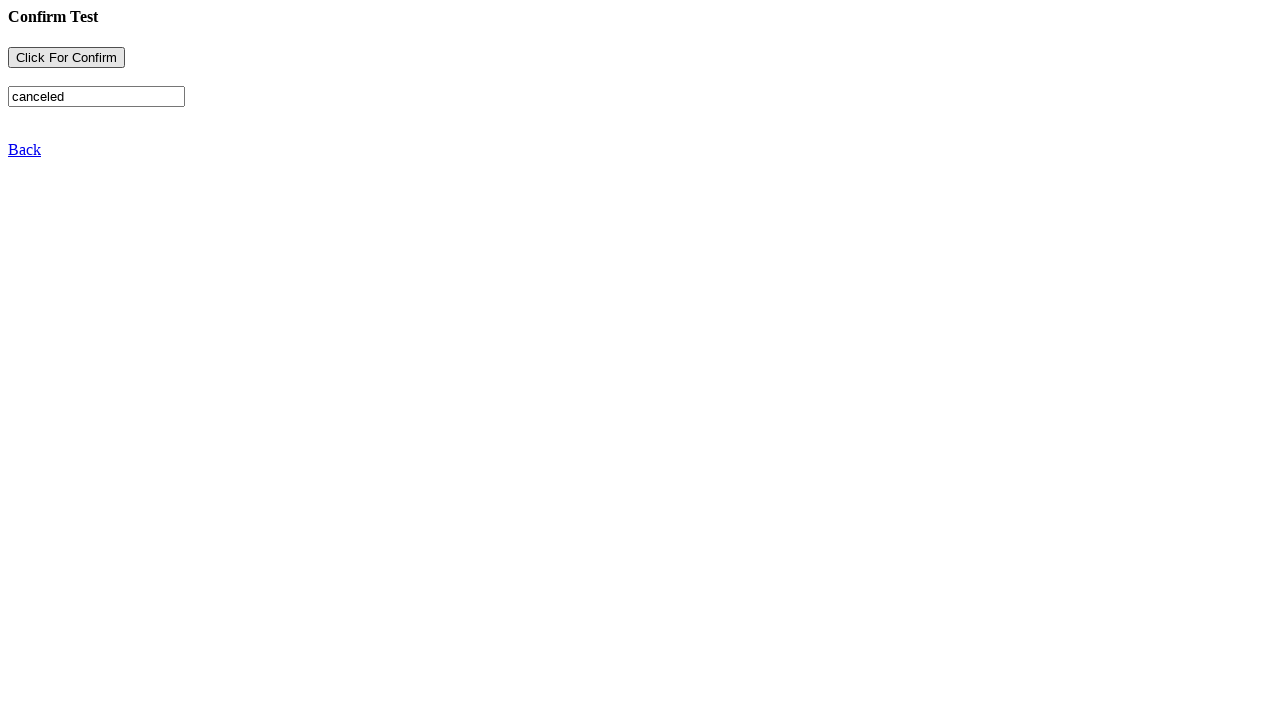